Tests keyboard key press functionality by sending SPACE and TAB keys to a page and verifying the displayed result text matches the expected key pressed.

Starting URL: http://the-internet.herokuapp.com/key_presses

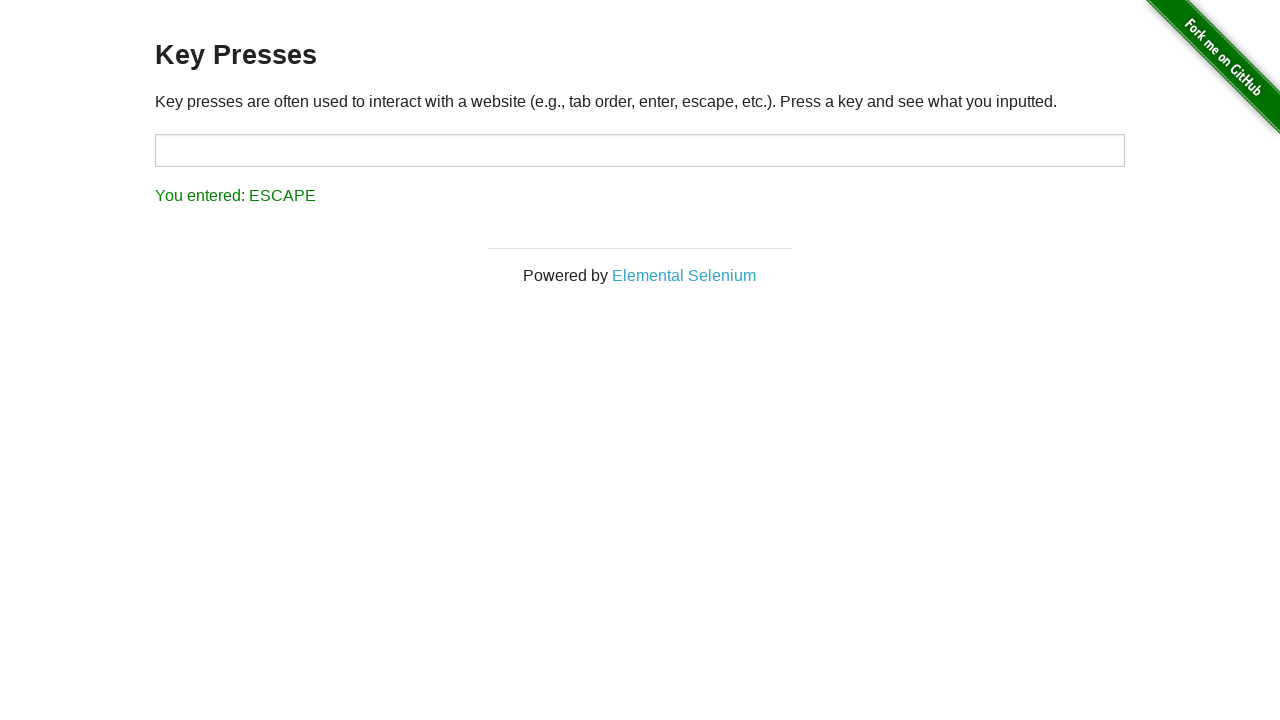

Pressed SPACE key on the example element on .example
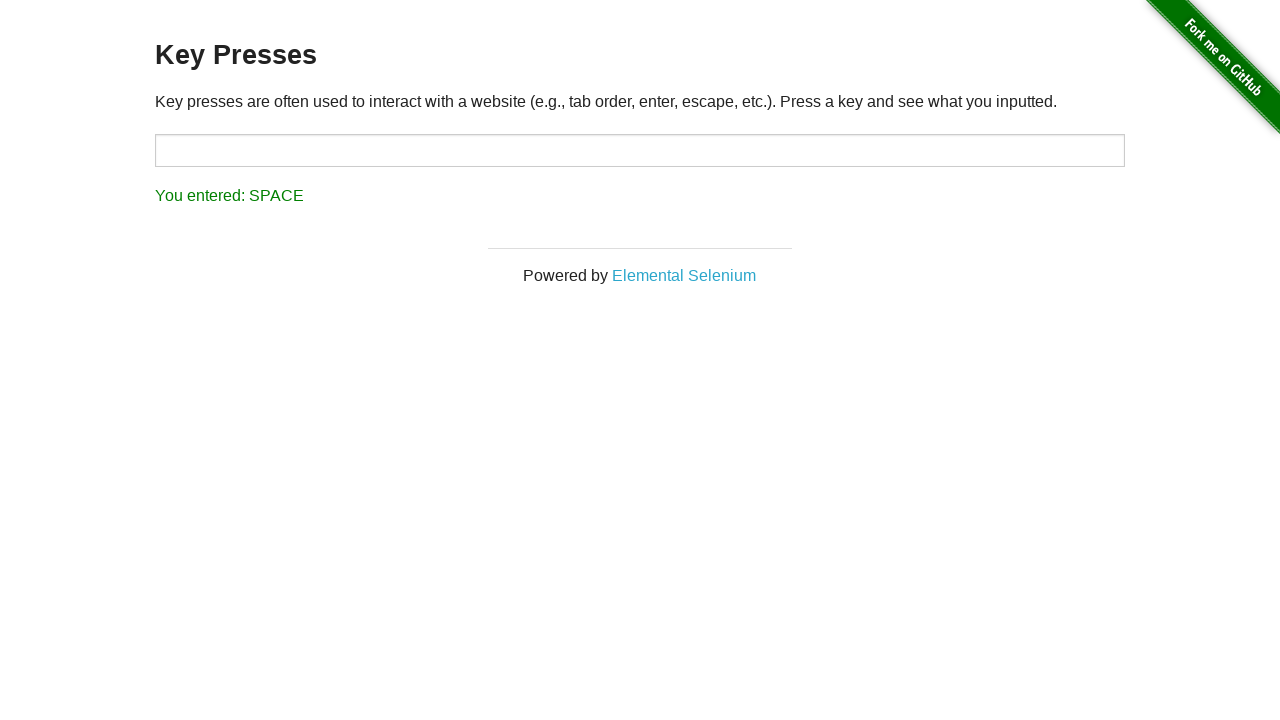

Retrieved result text after SPACE key press
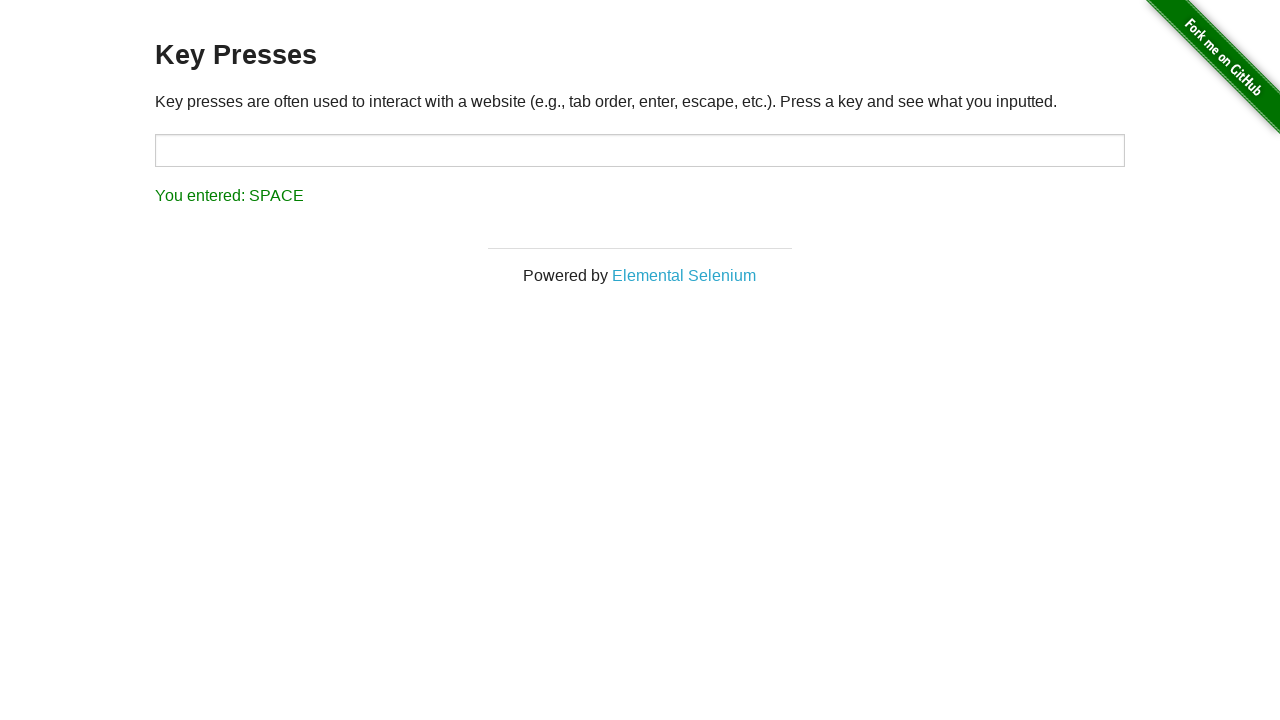

Verified result text matches 'You entered: SPACE'
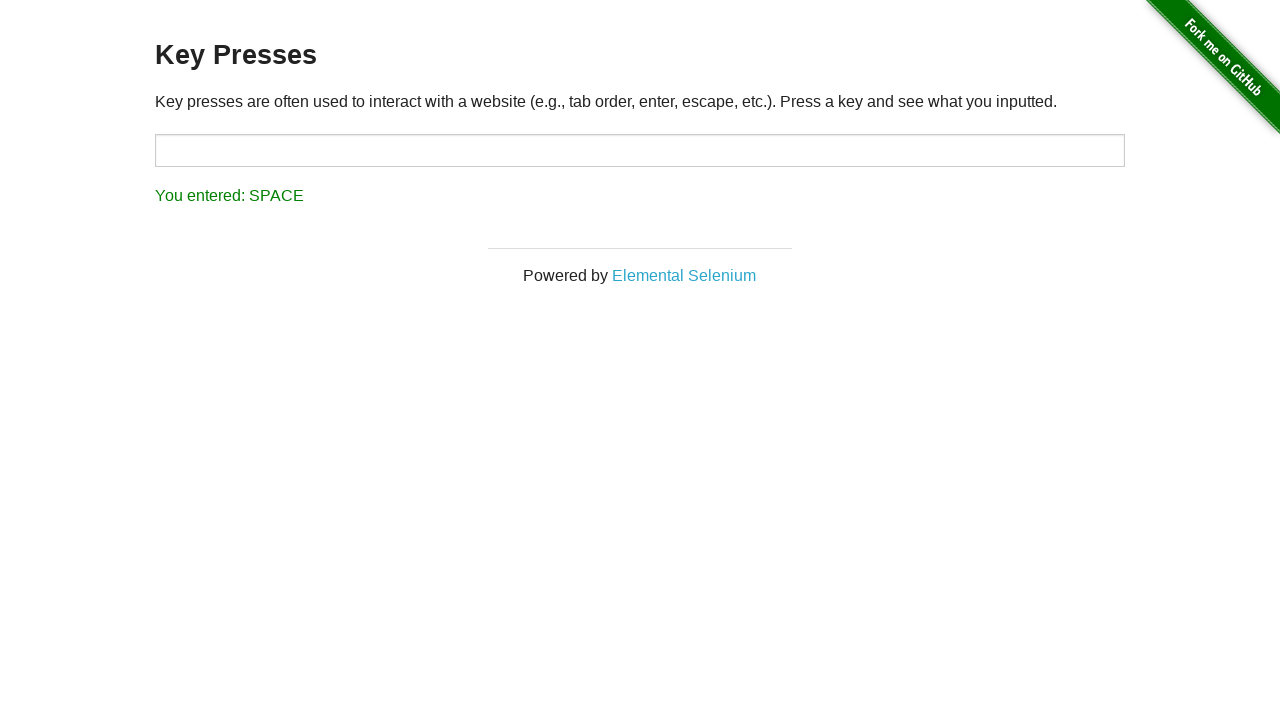

Pressed TAB key on the page
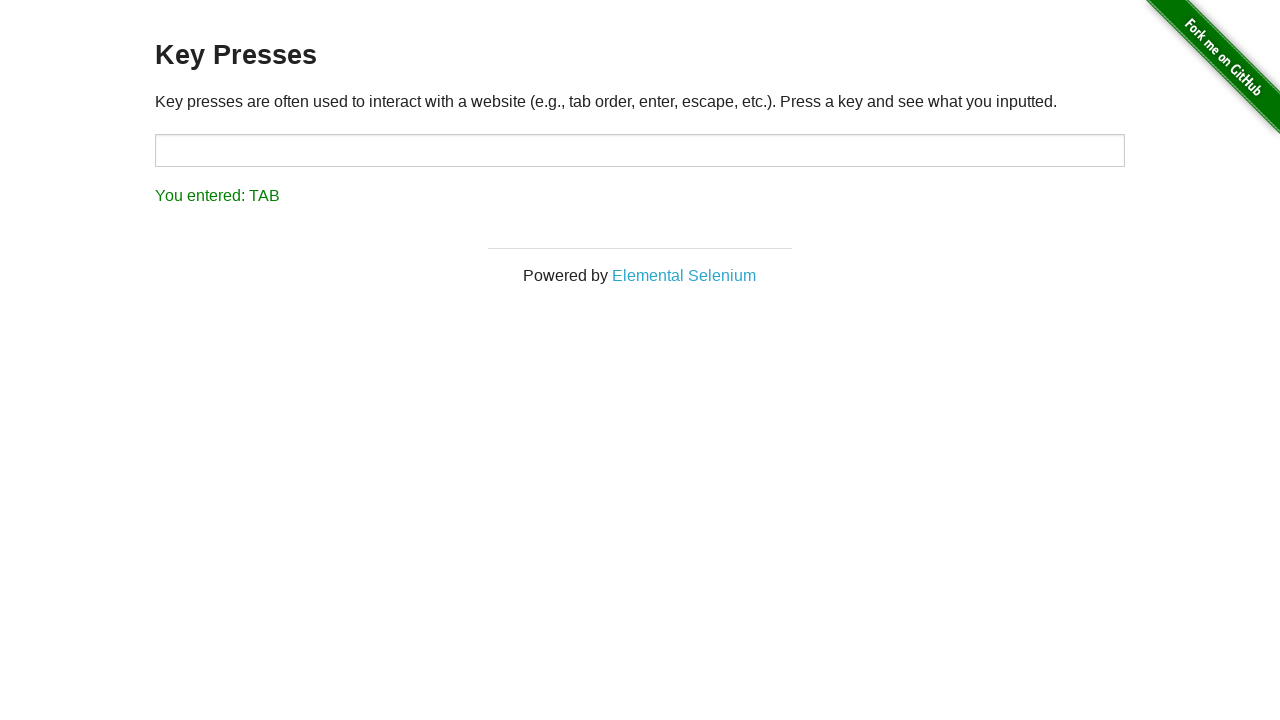

Retrieved result text after TAB key press
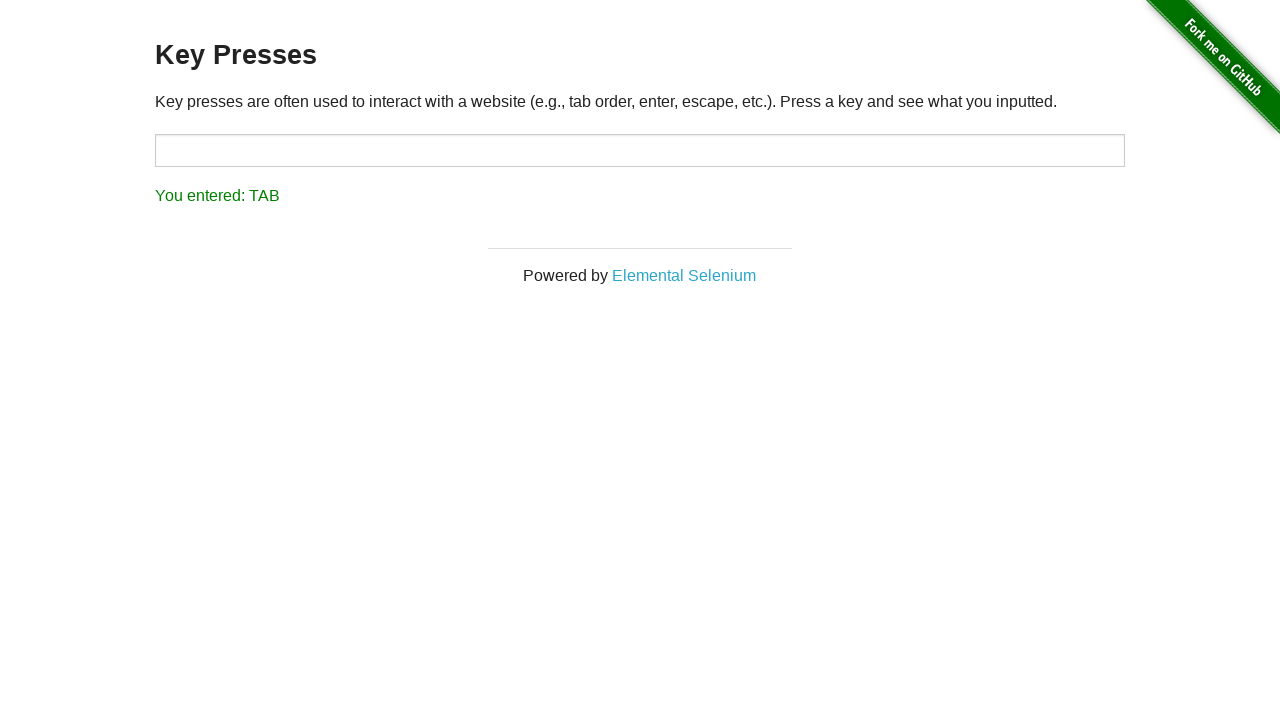

Verified result text matches 'You entered: TAB'
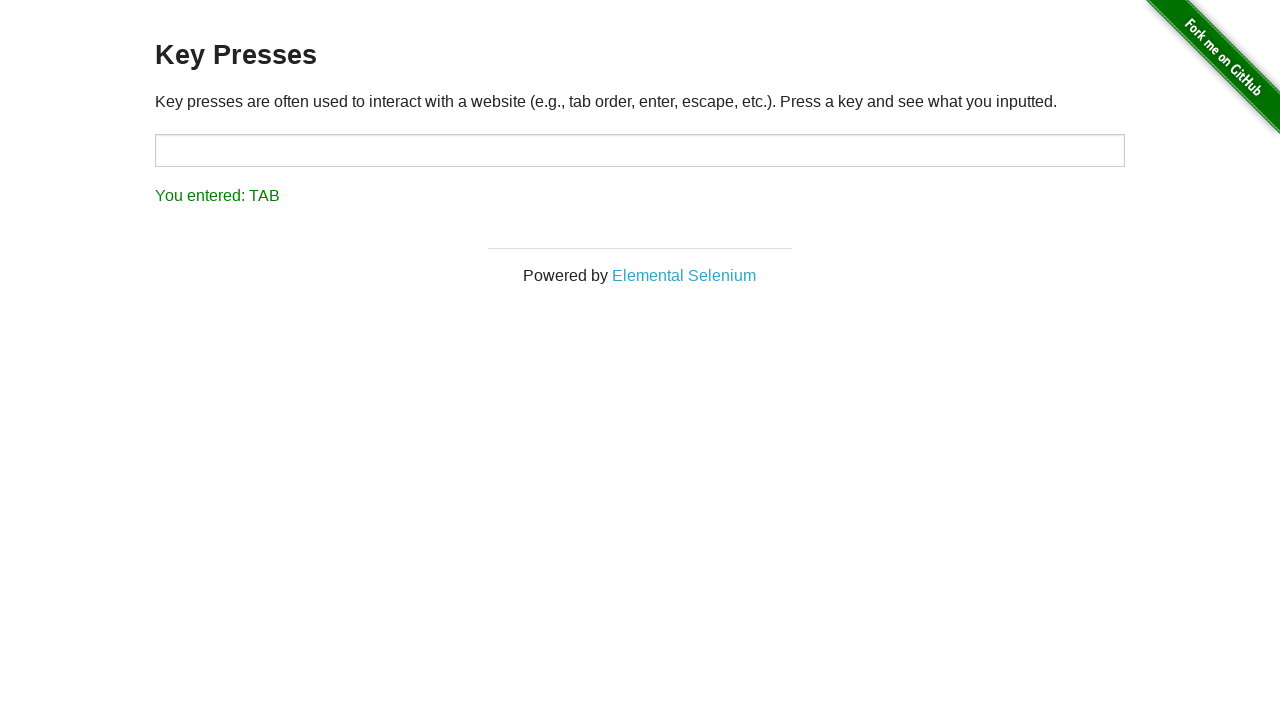

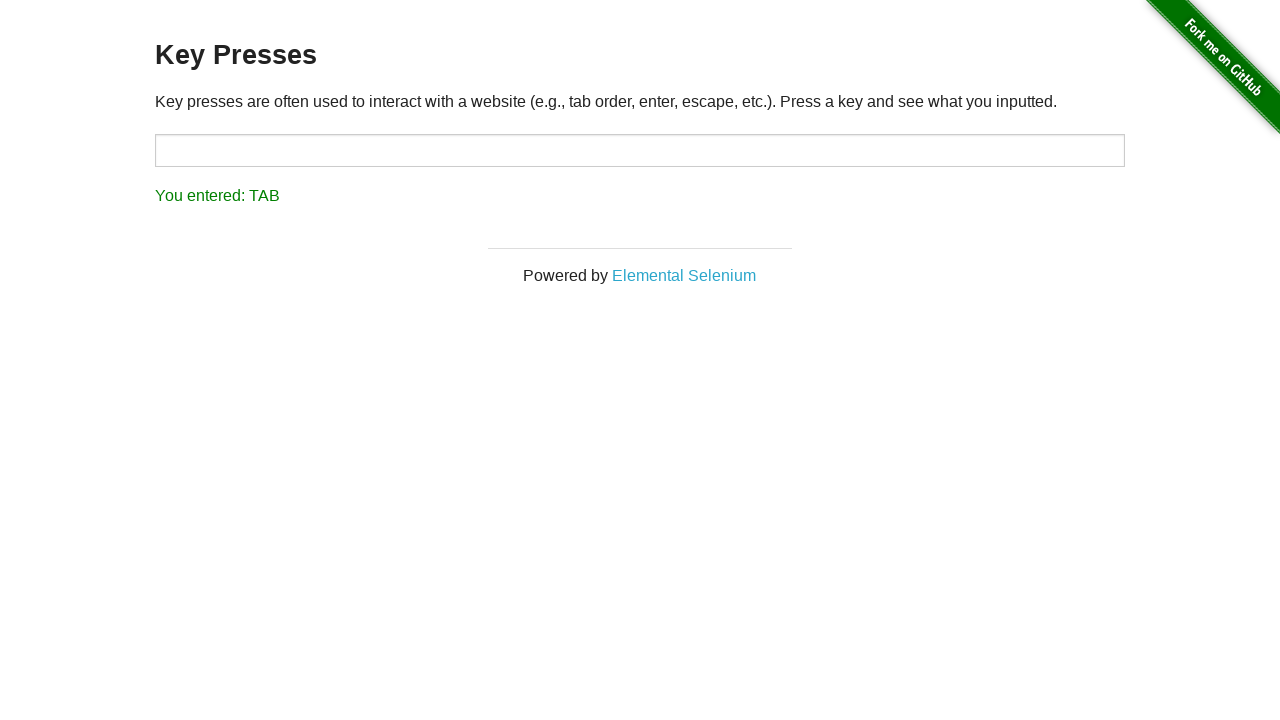